Tests right-click context menu functionality

Starting URL: https://swisnl.github.io/jQuery-contextMenu/demo.html

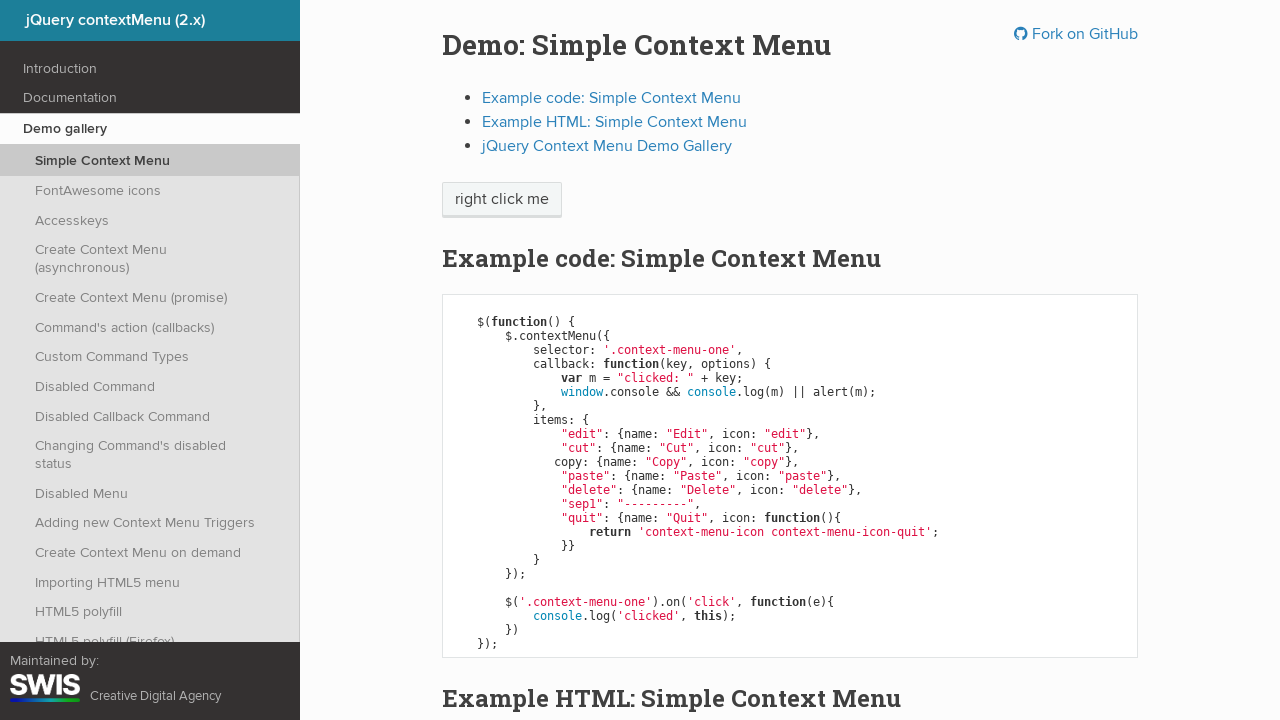

Verified paste option is not visible initially
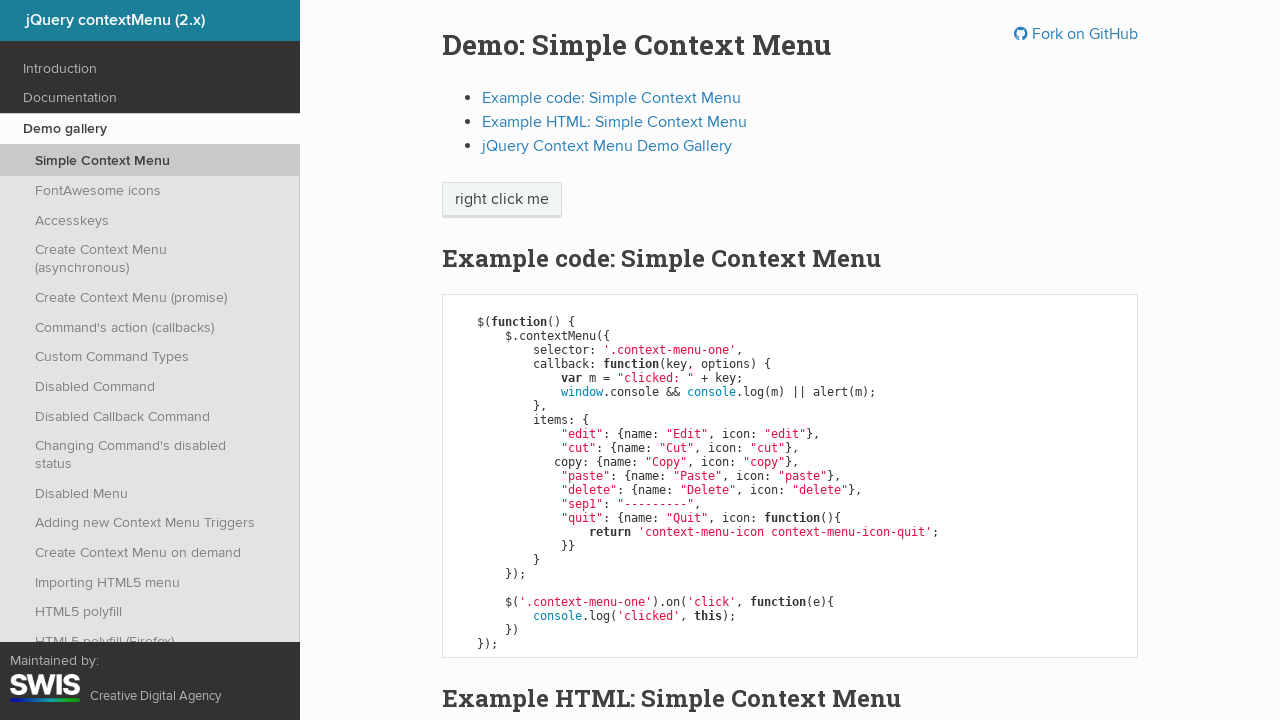

Right-clicked on 'right click me' element at (502, 200) on text=right click me
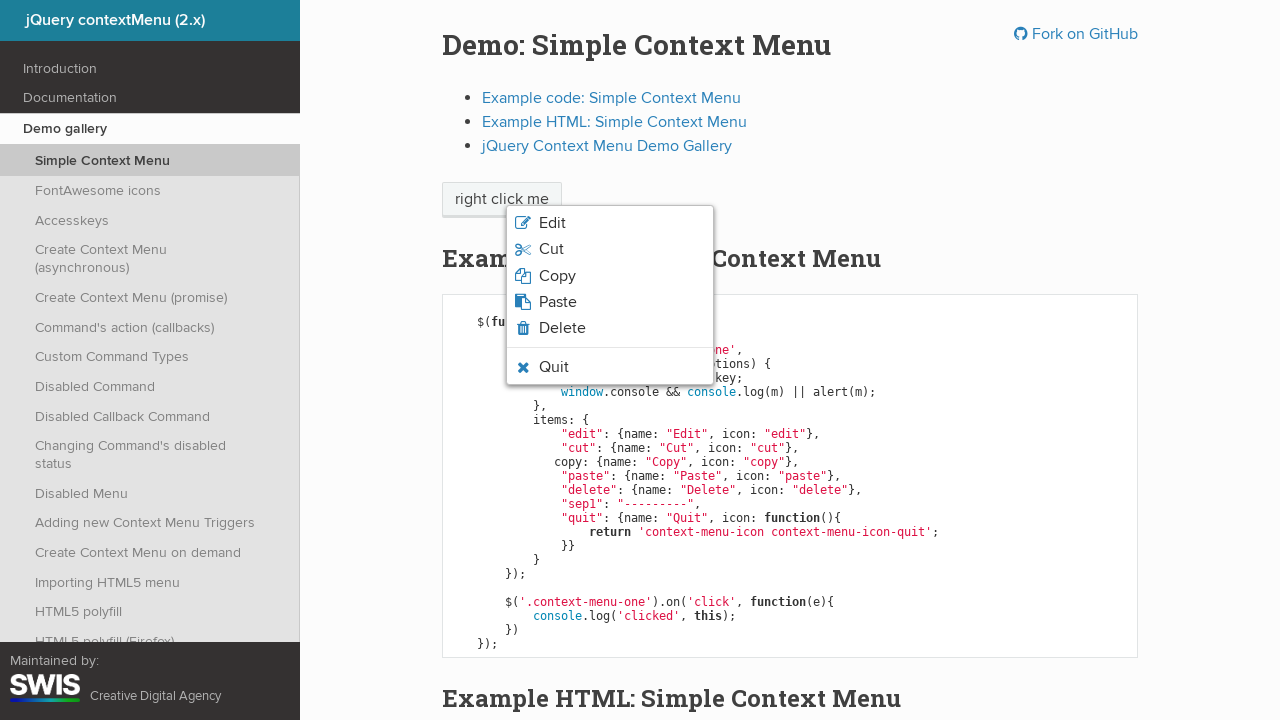

Context menu appeared with paste option visible
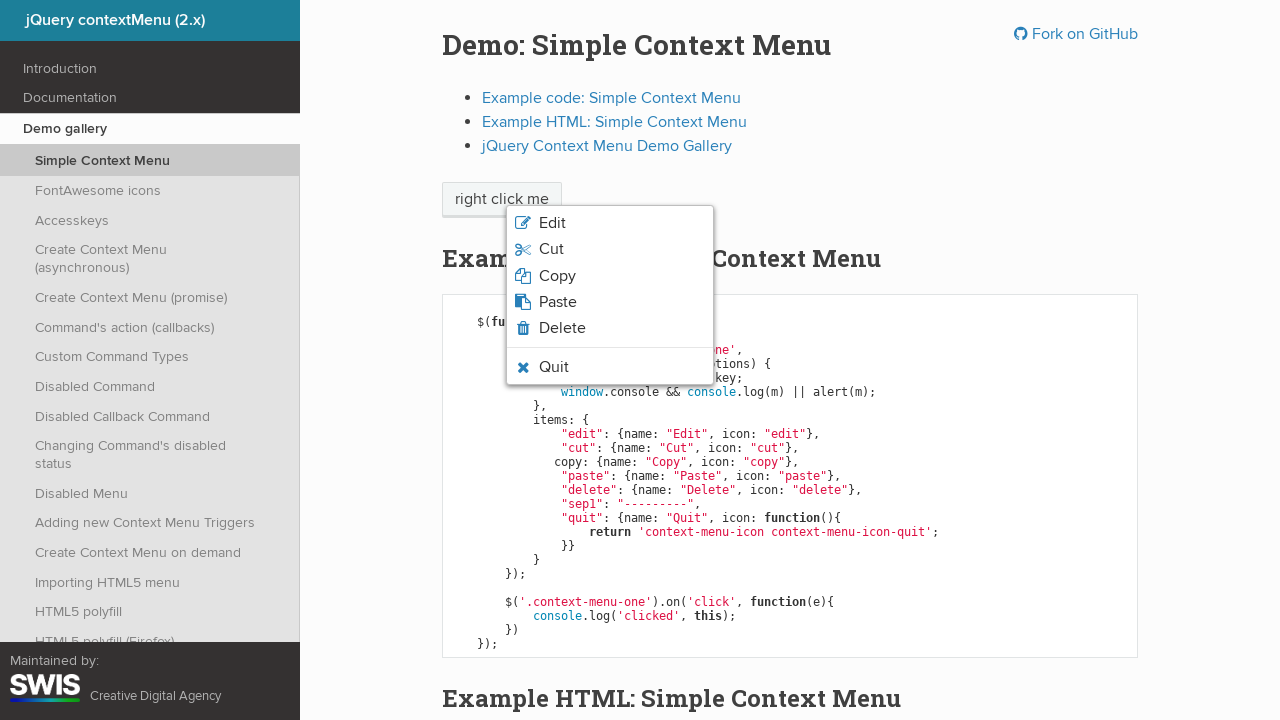

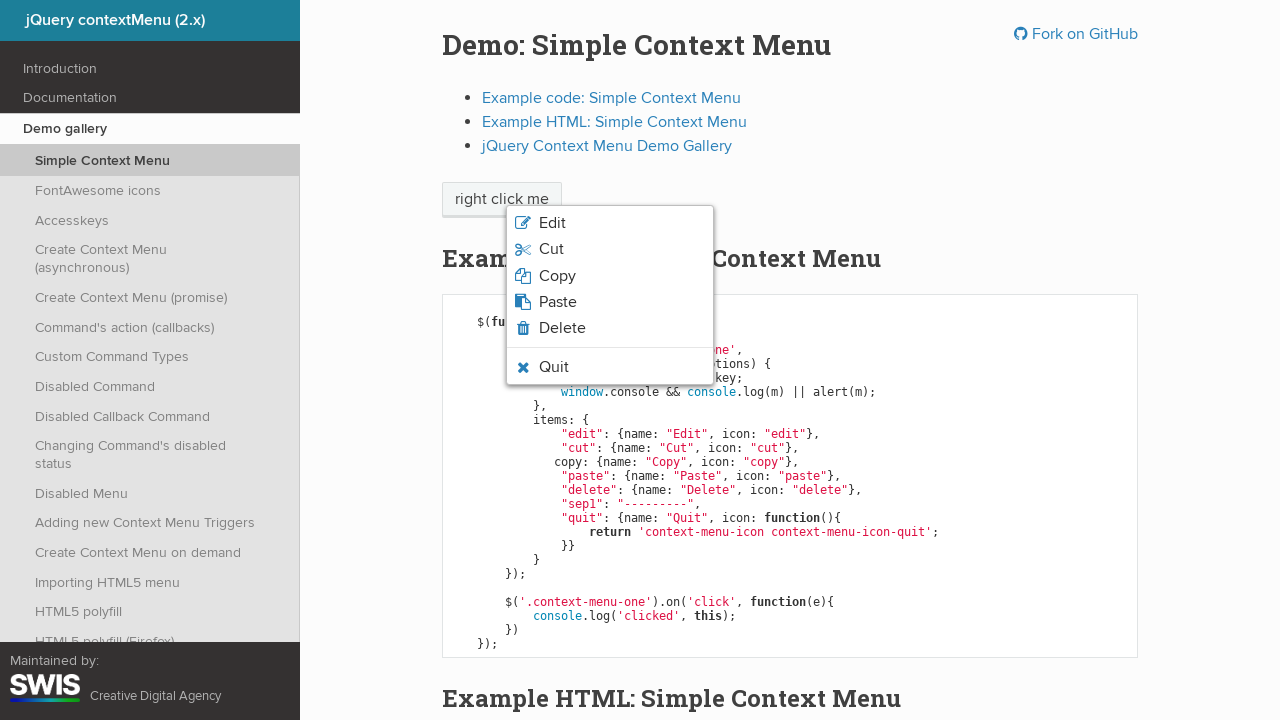